Tests JavaScript alert handling by clicking a button that triggers an alert and accepting it

Starting URL: https://the-internet.herokuapp.com/javascript_alerts

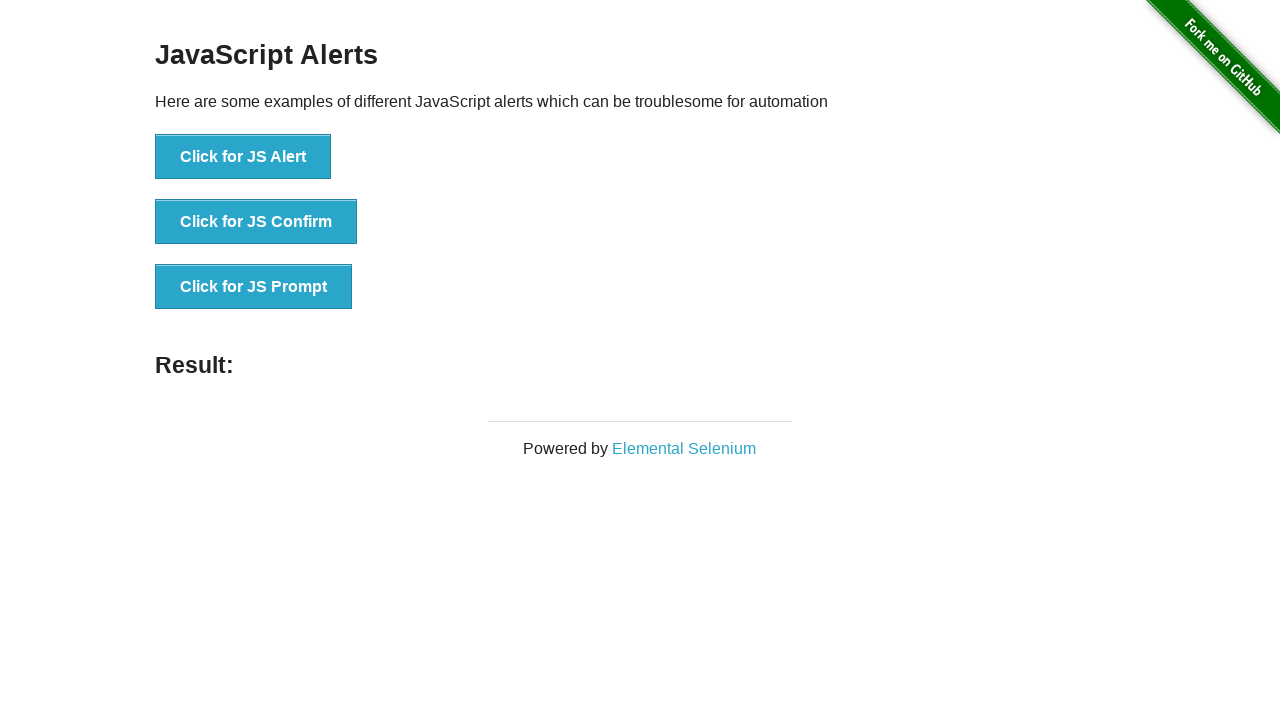

Clicked the JavaScript alert button at (243, 157) on xpath=//*[@id='content']/div/ul/li[1]/button
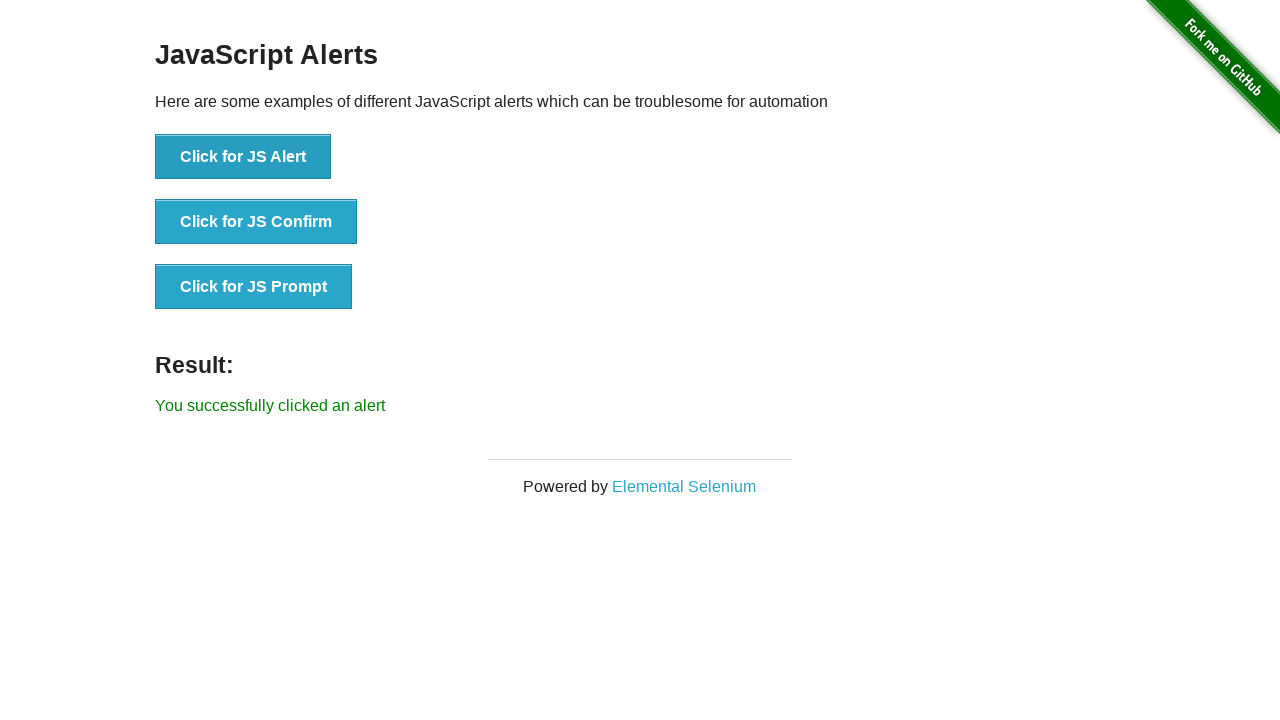

Set up dialog handler to accept JavaScript alert
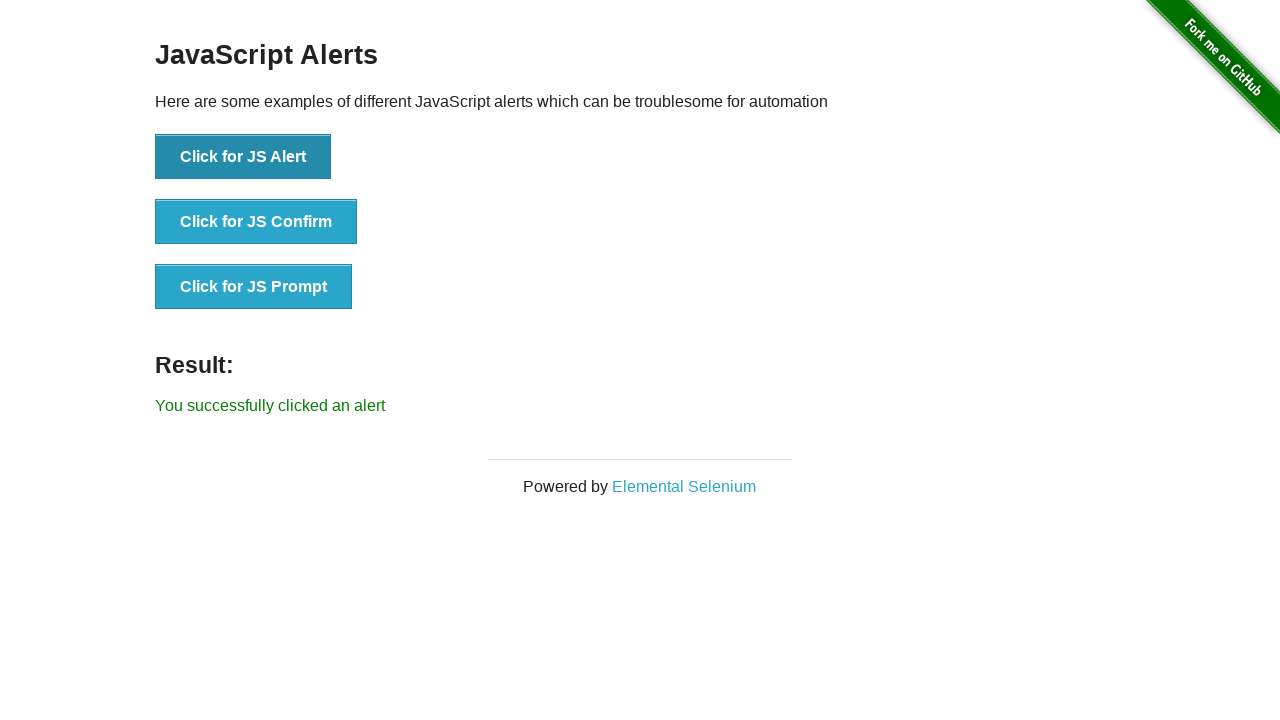

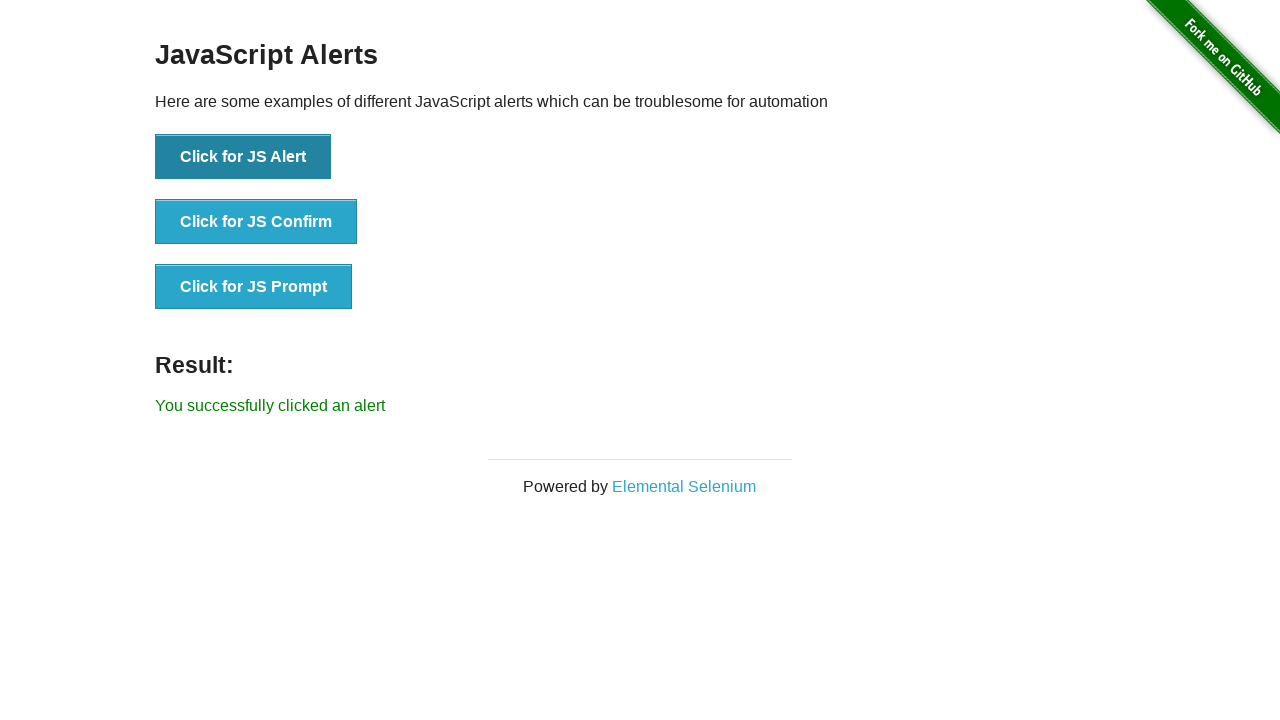